Navigates to the Dynamic Properties page to view elements with dynamically changing properties.

Starting URL: https://demoqa.com/

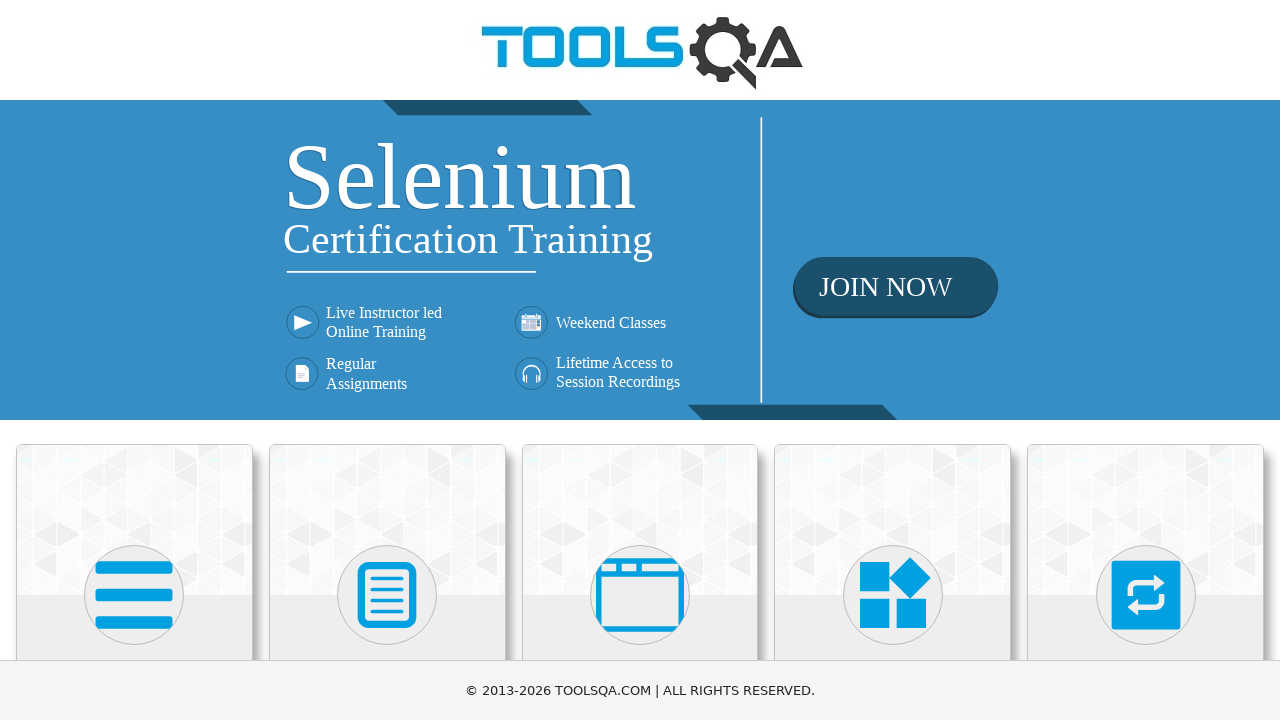

Clicked on Elements category at (134, 595) on path >> nth=0
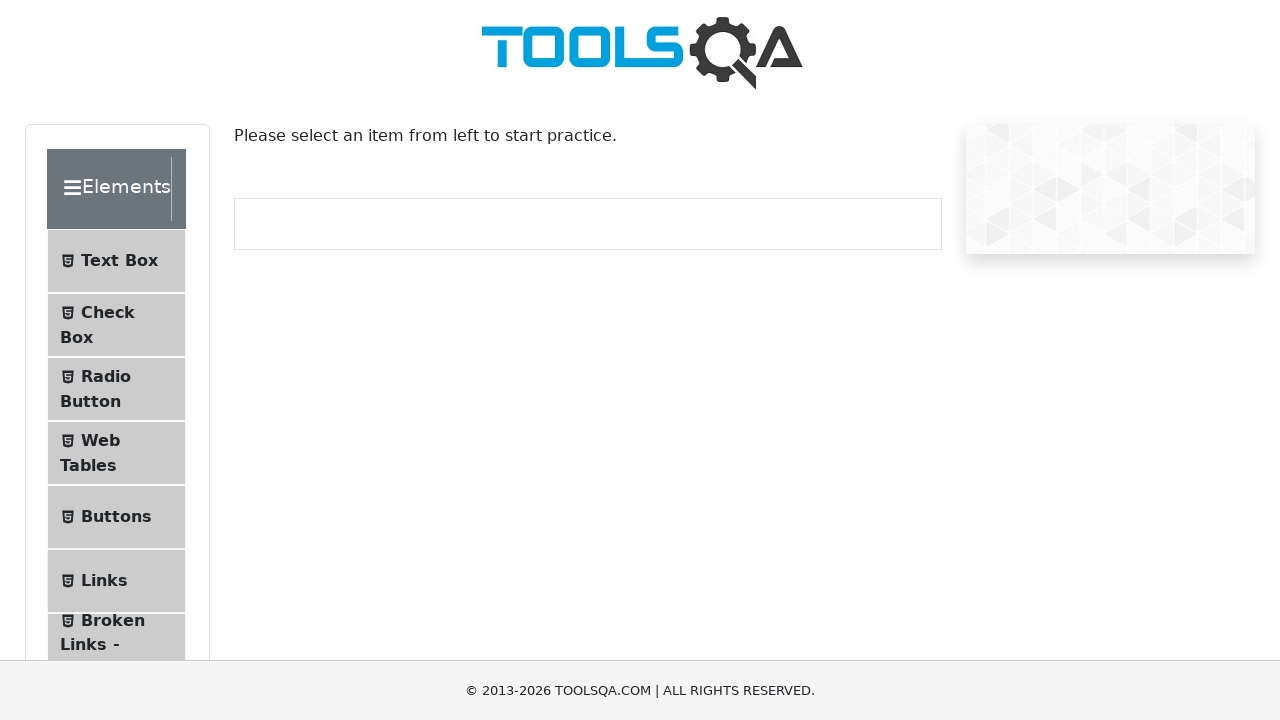

Waited for page to load after clicking Elements category
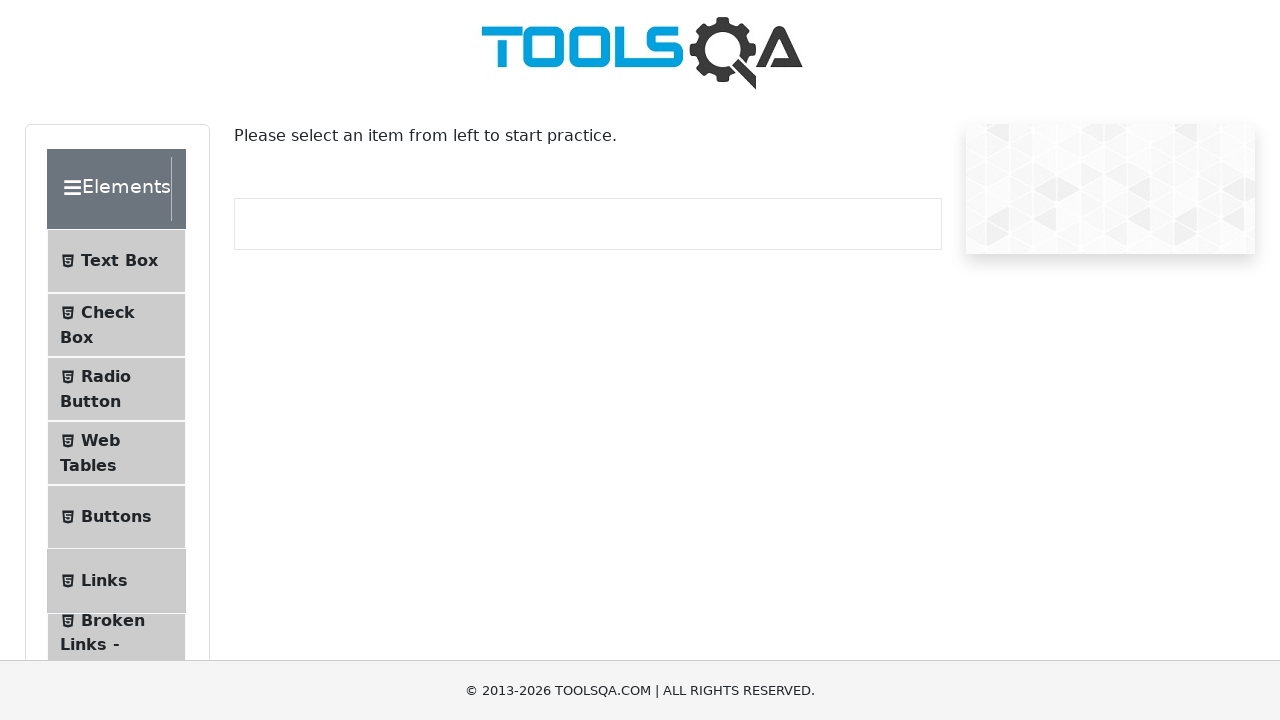

Clicked on Dynamic Properties menu item to navigate to the page at (119, 348) on internal:text="Dynamic Properties"i
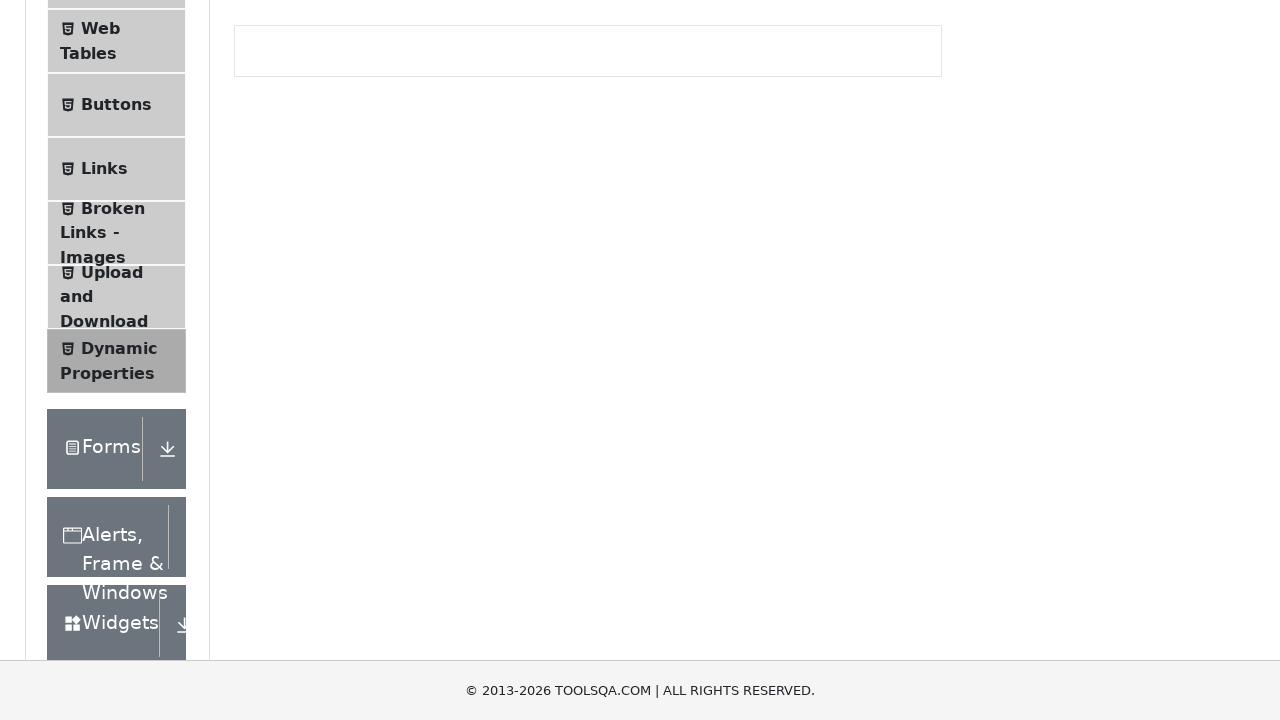

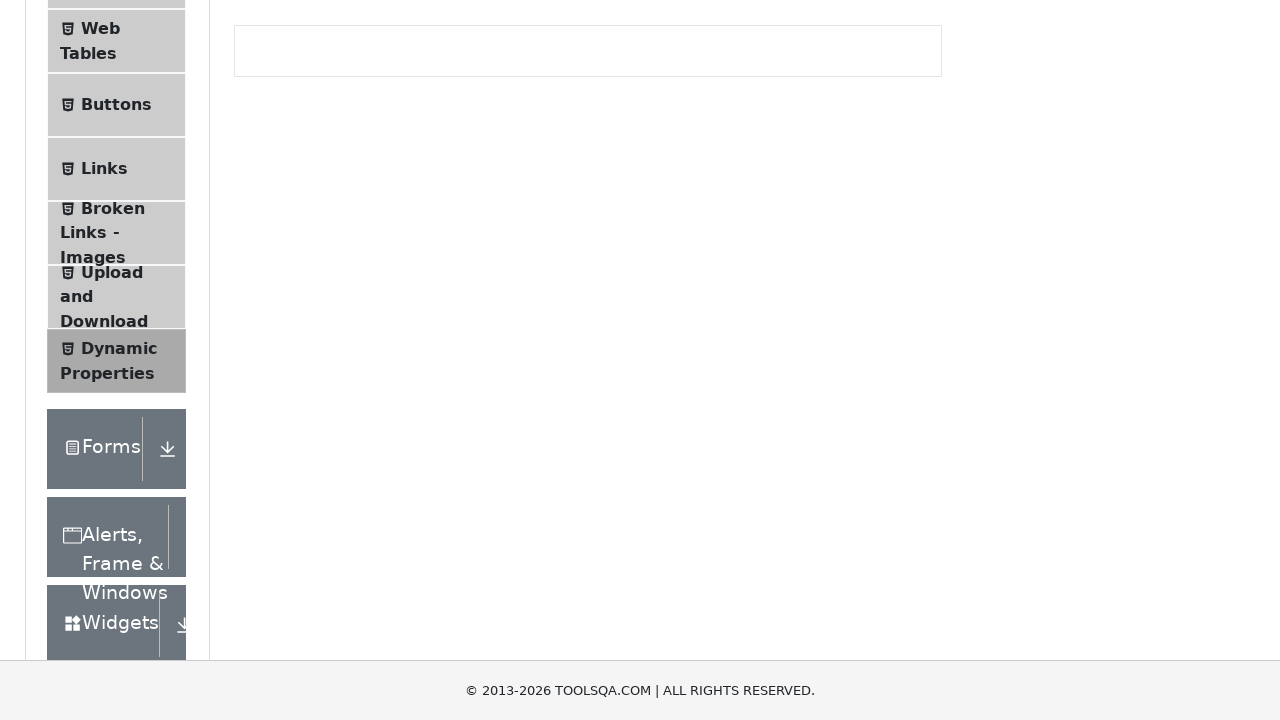